Tests an FAQ accordion component by clicking on each of 8 accordion headings and verifying that the corresponding panel displays the correct expected text content.

Starting URL: https://qa-scooter.praktikum-services.ru/

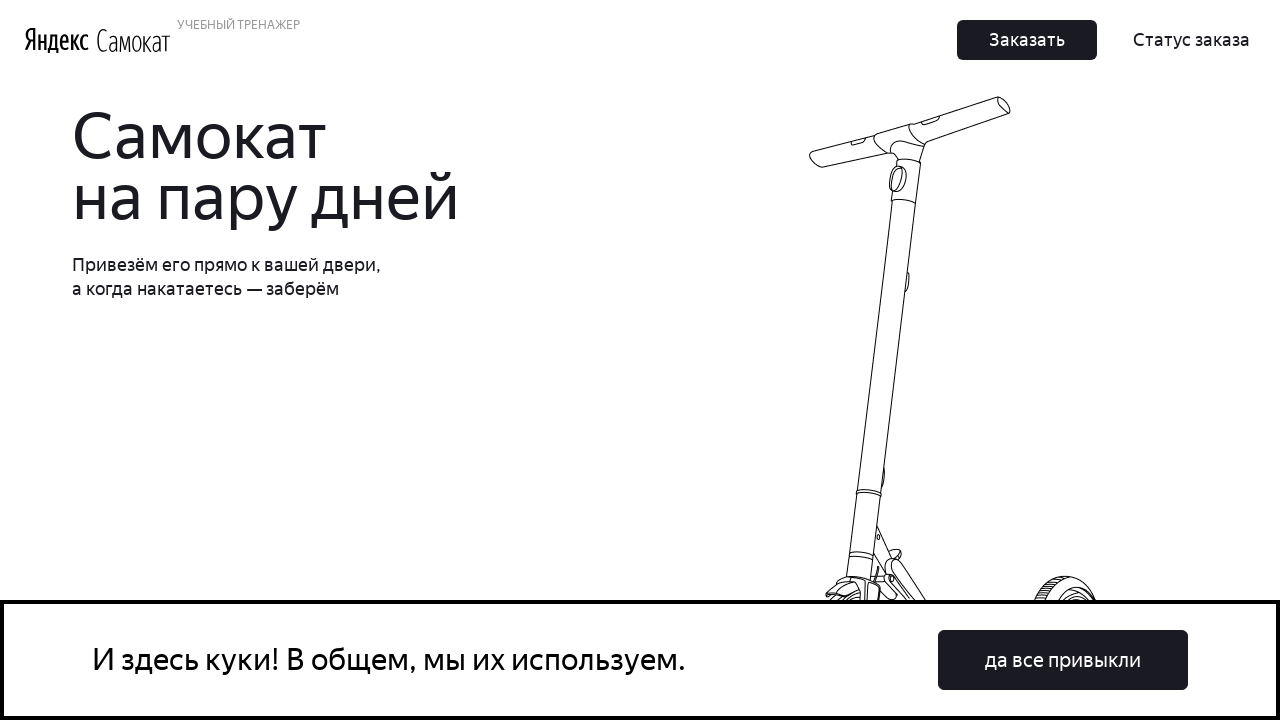

Scrolled to first accordion heading
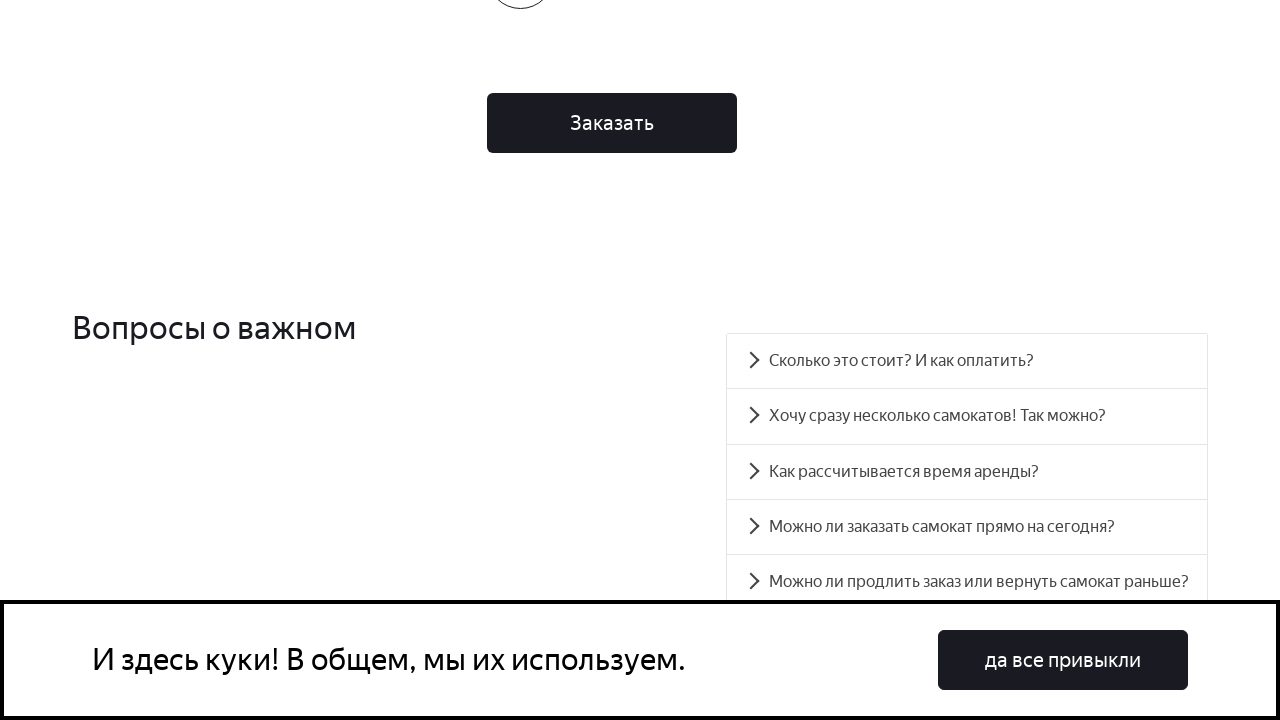

Clicked accordion heading accordion__heading-0 at (967, 361) on #accordion__heading-0
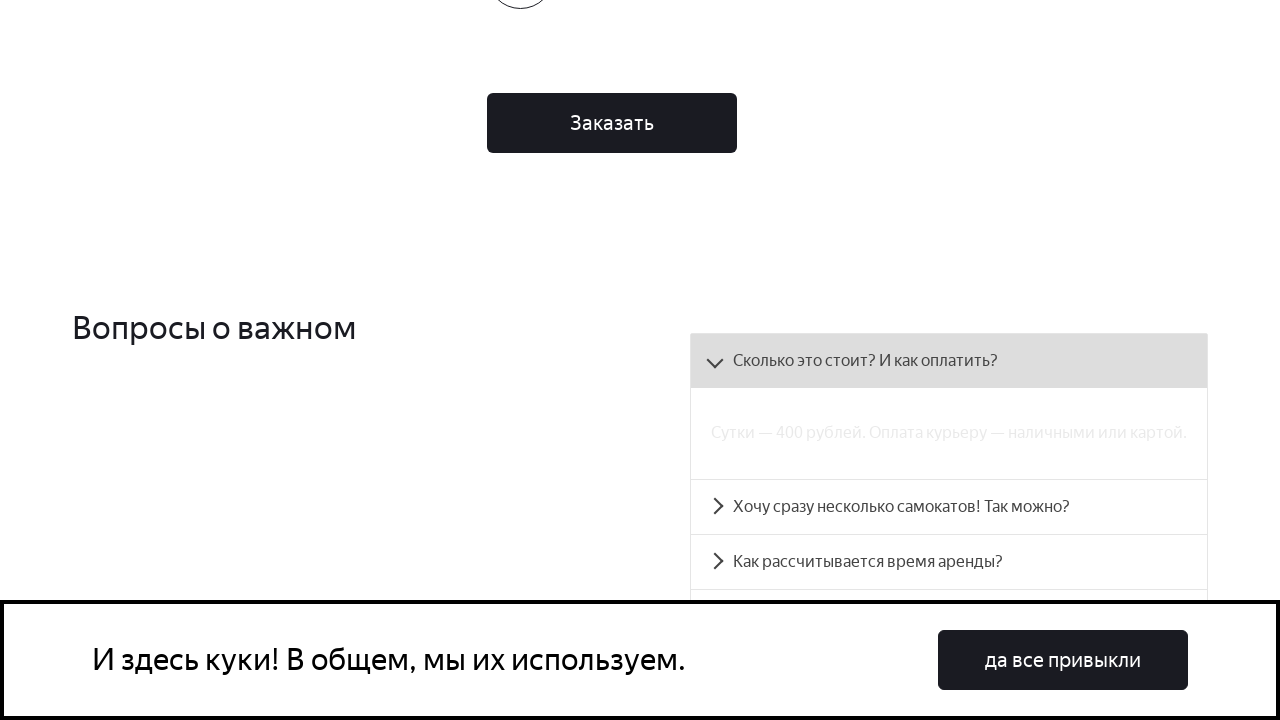

Accordion panel accordion__panel-0 became visible
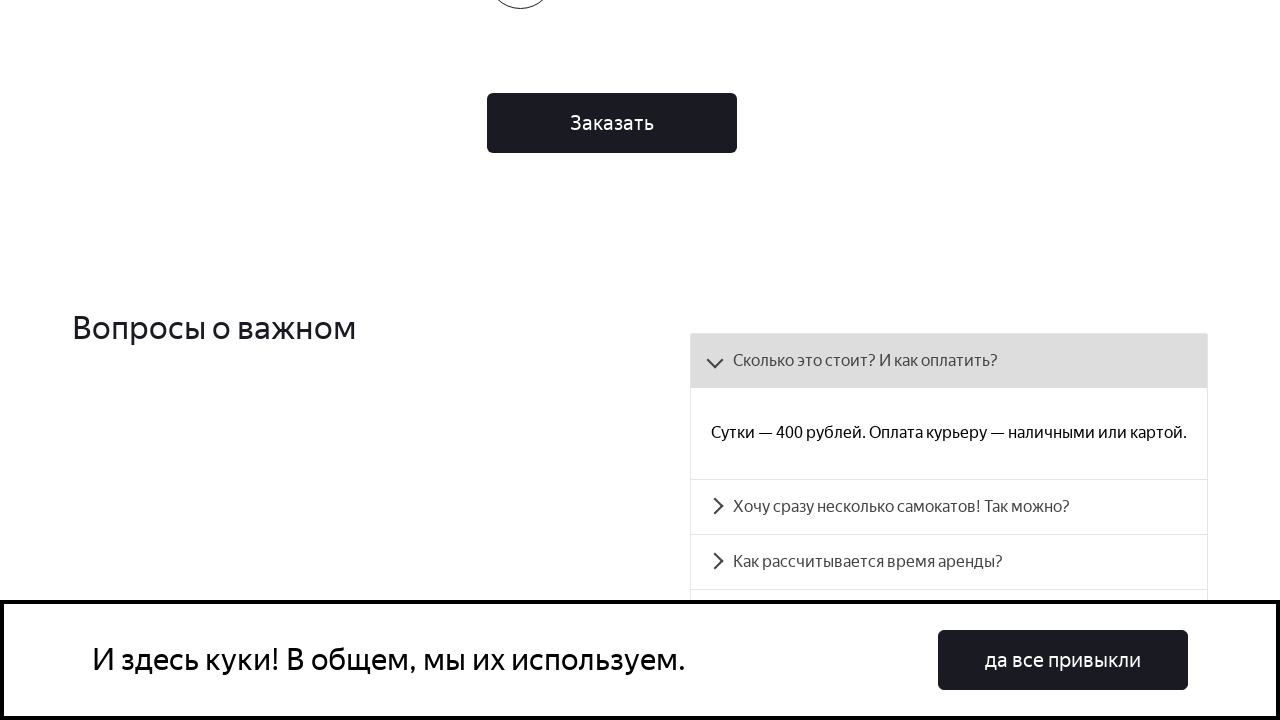

Verified correct text content in panel accordion__panel-0
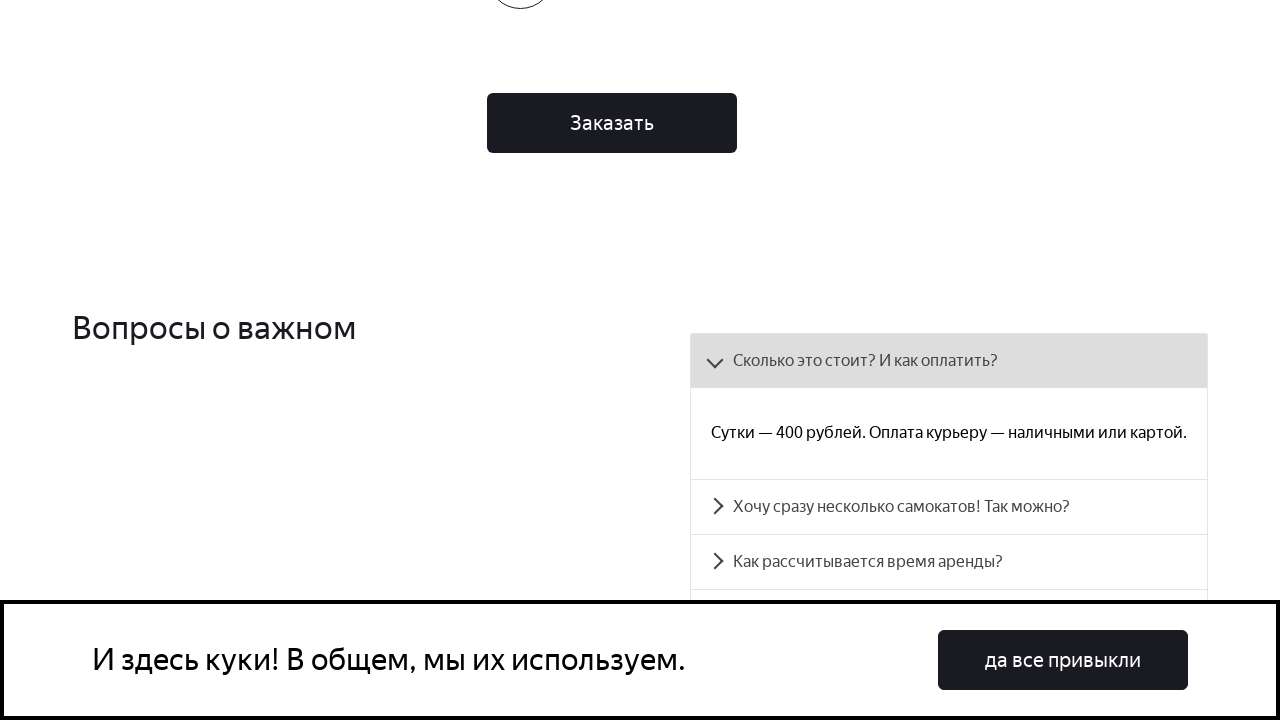

Clicked accordion heading accordion__heading-1 at (949, 507) on #accordion__heading-1
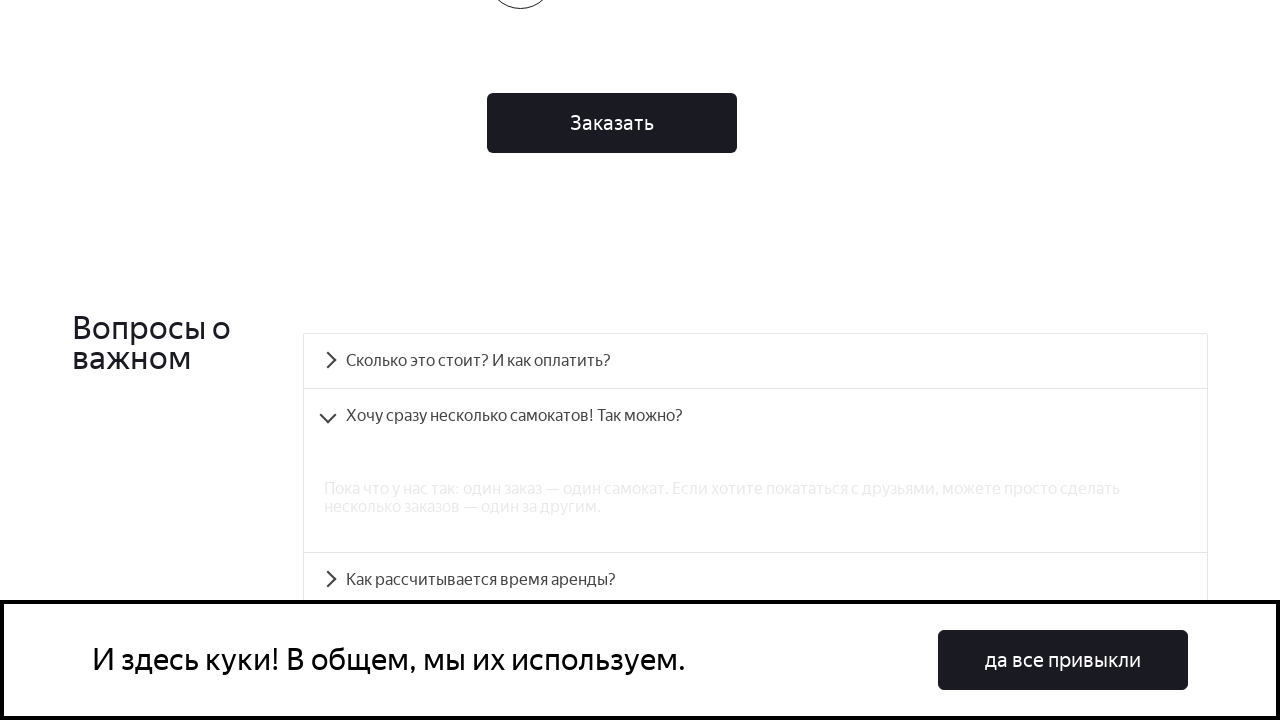

Accordion panel accordion__panel-1 became visible
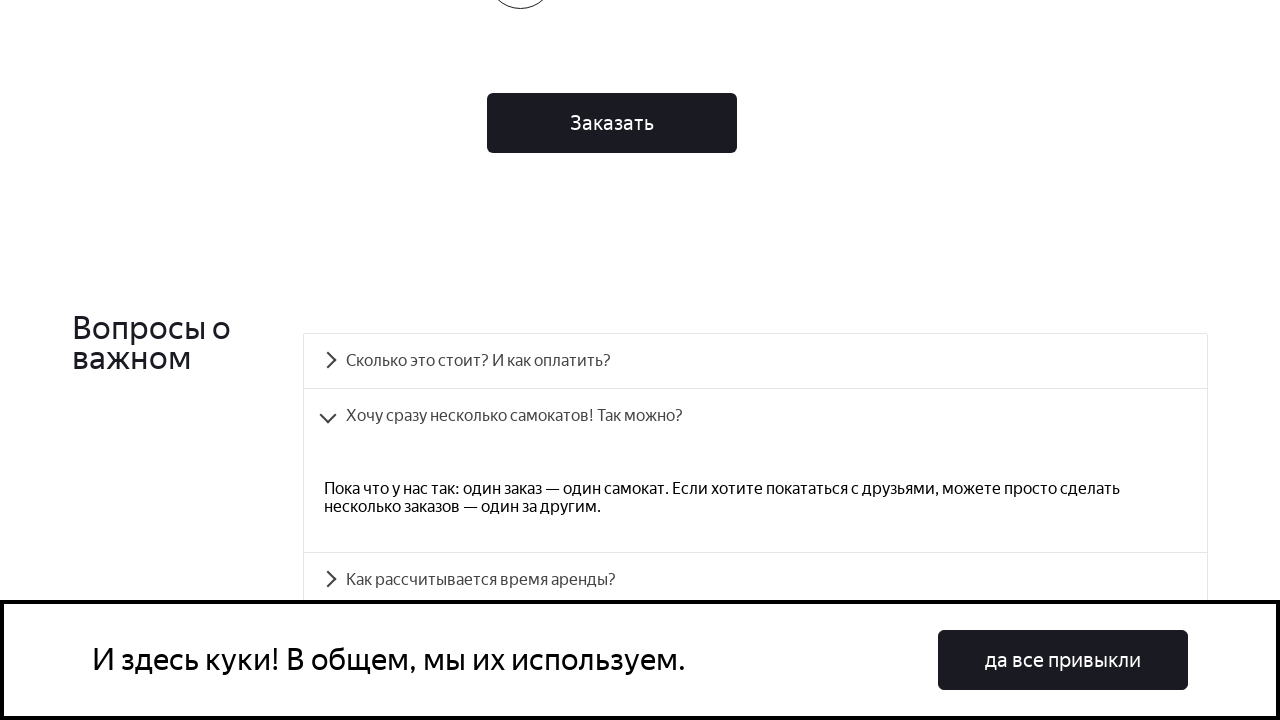

Verified correct text content in panel accordion__panel-1
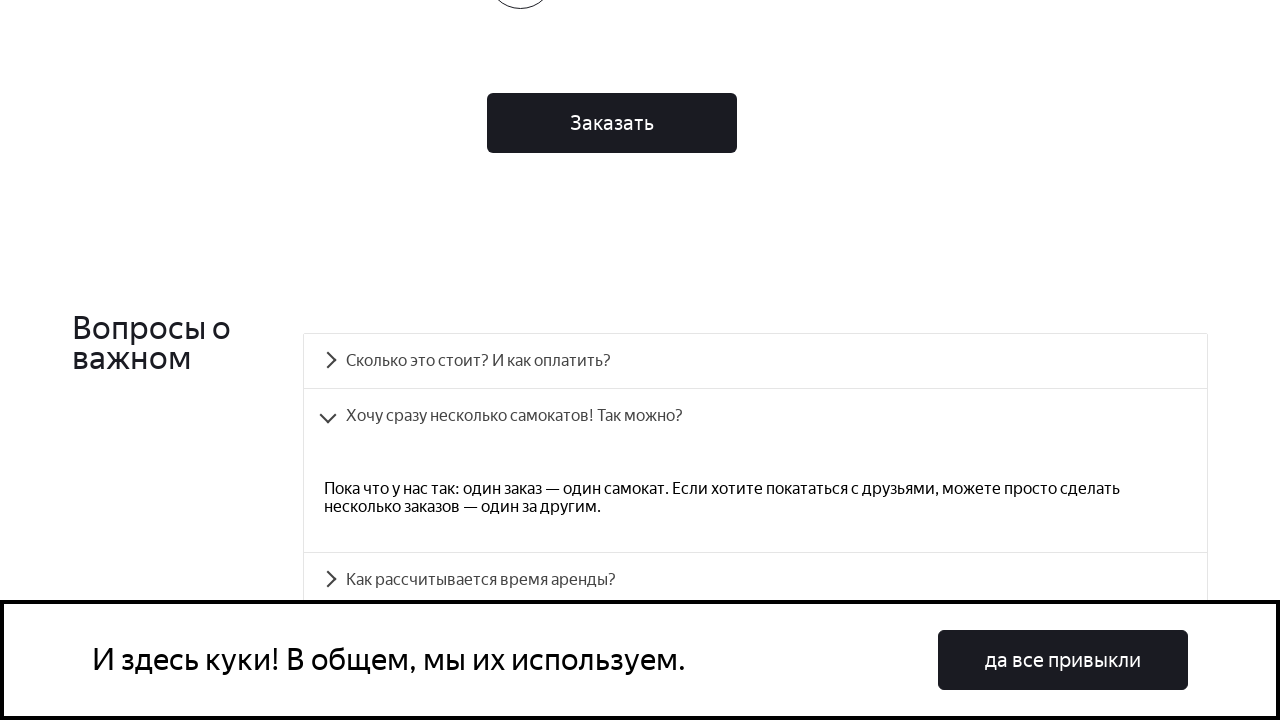

Clicked accordion heading accordion__heading-2 at (755, 580) on #accordion__heading-2
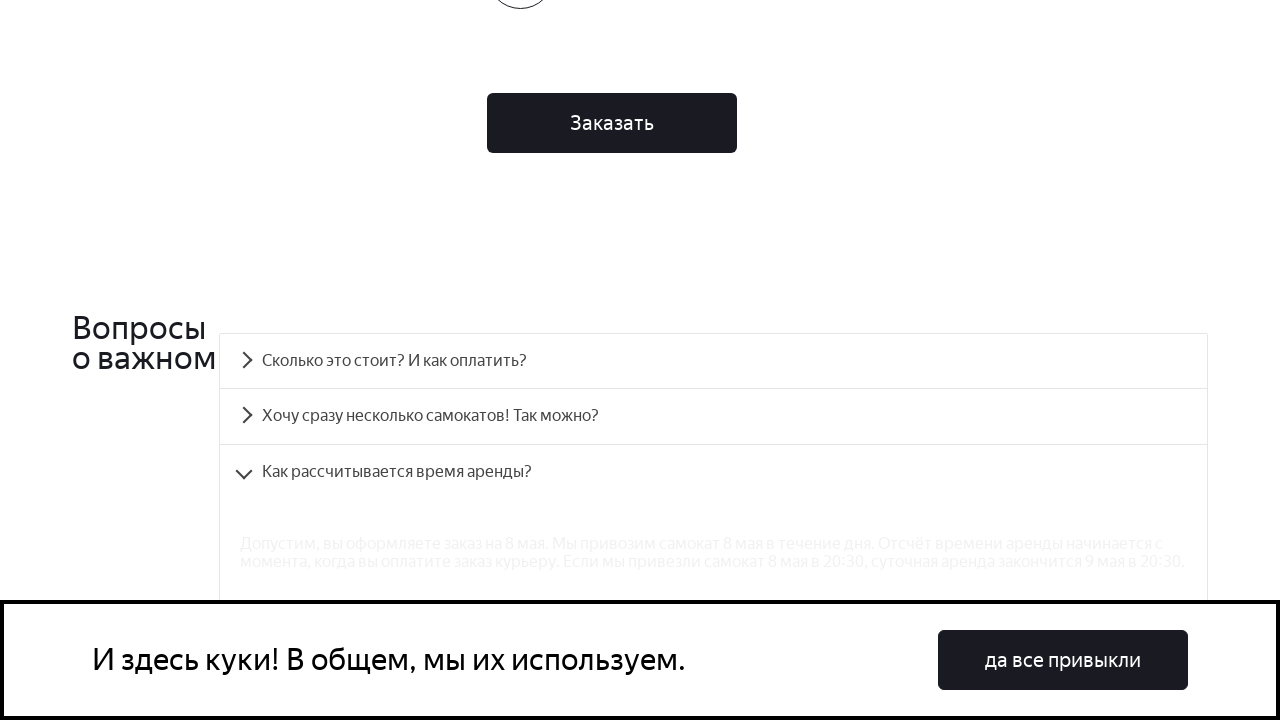

Accordion panel accordion__panel-2 became visible
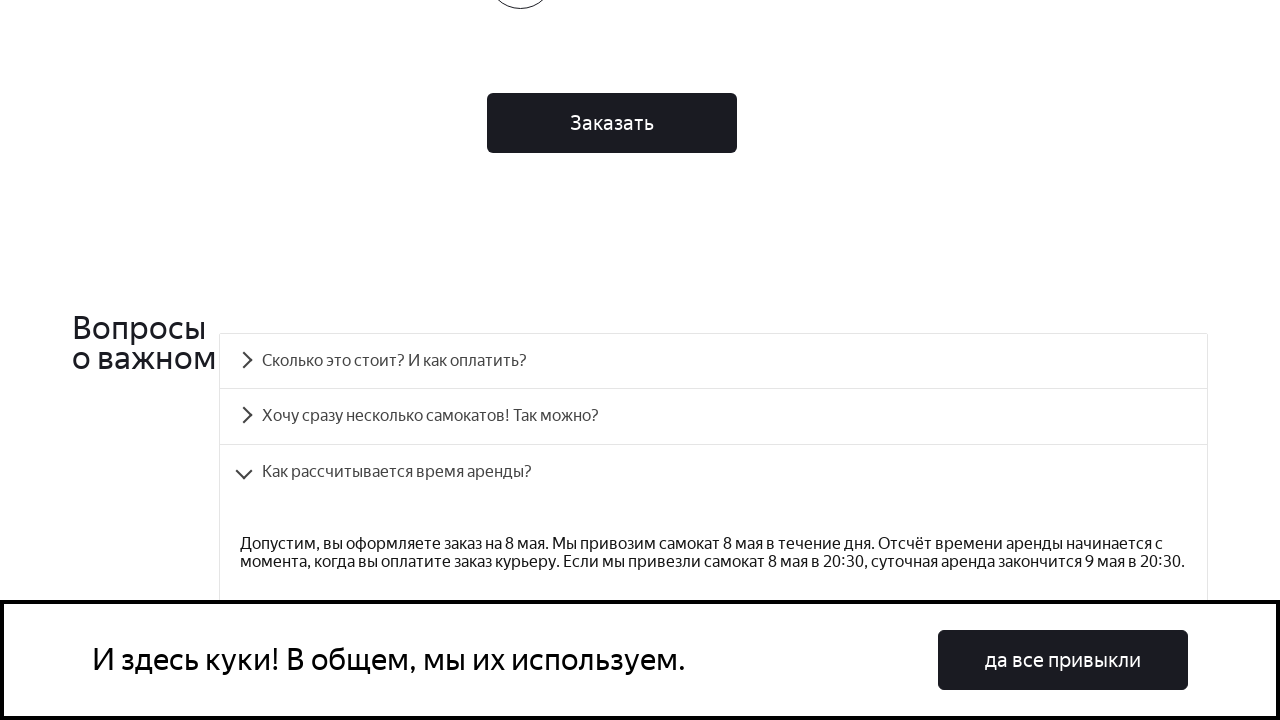

Verified correct text content in panel accordion__panel-2
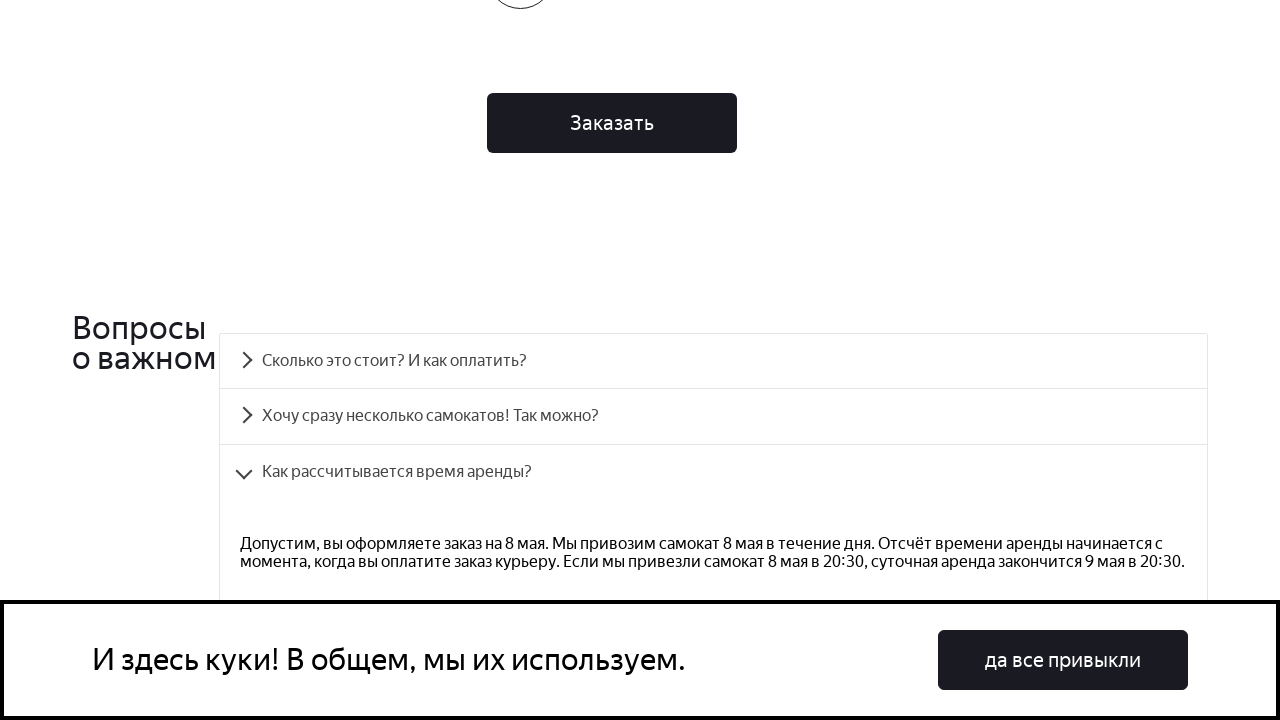

Clicked accordion heading accordion__heading-3 at (714, 361) on #accordion__heading-3
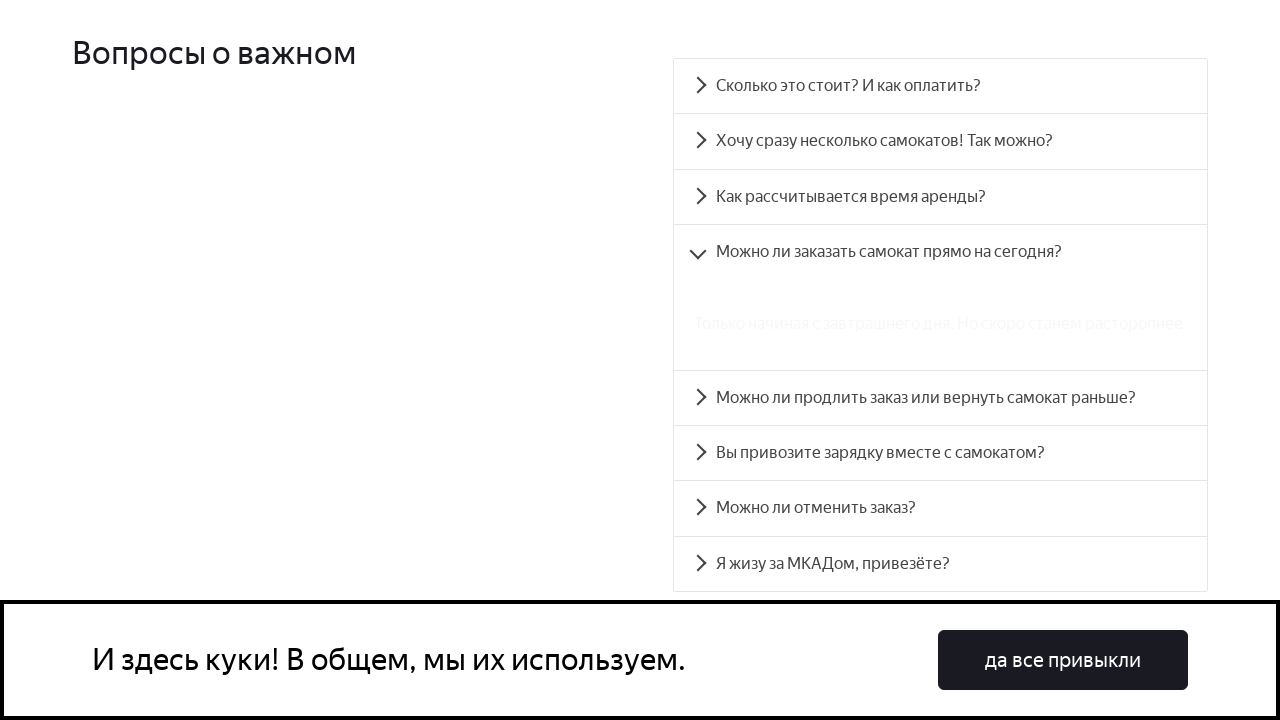

Accordion panel accordion__panel-3 became visible
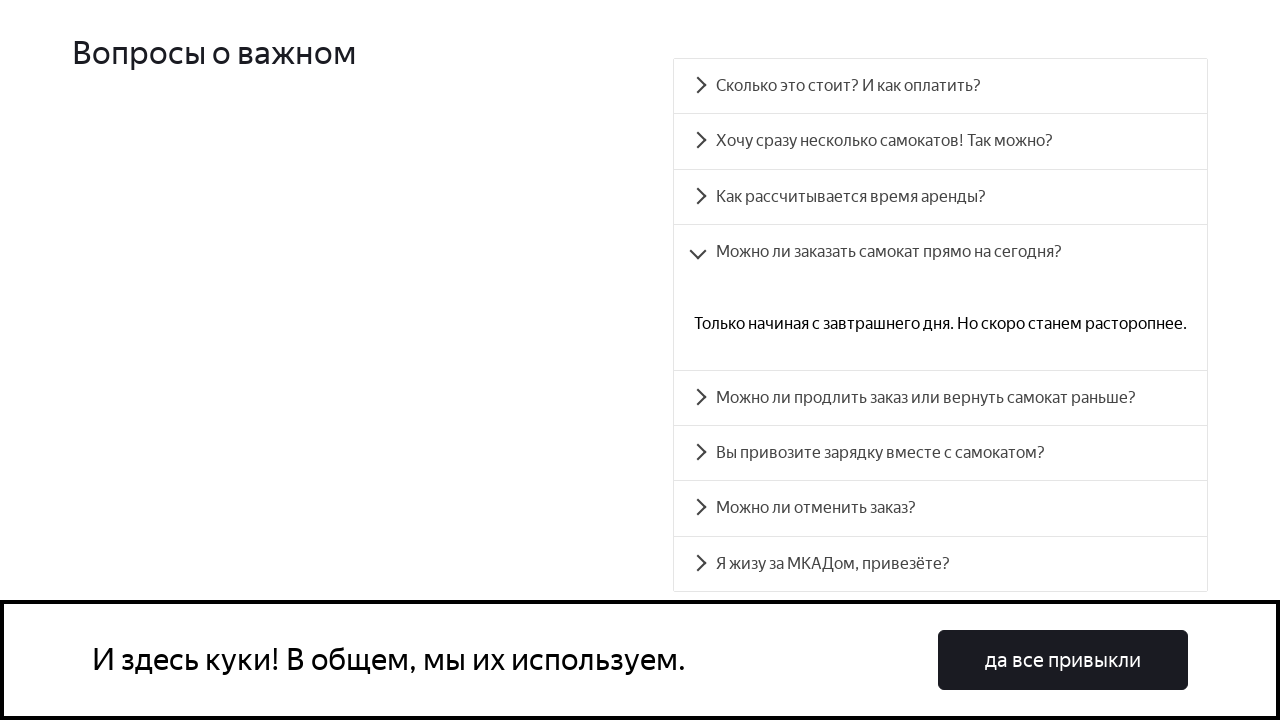

Verified correct text content in panel accordion__panel-3
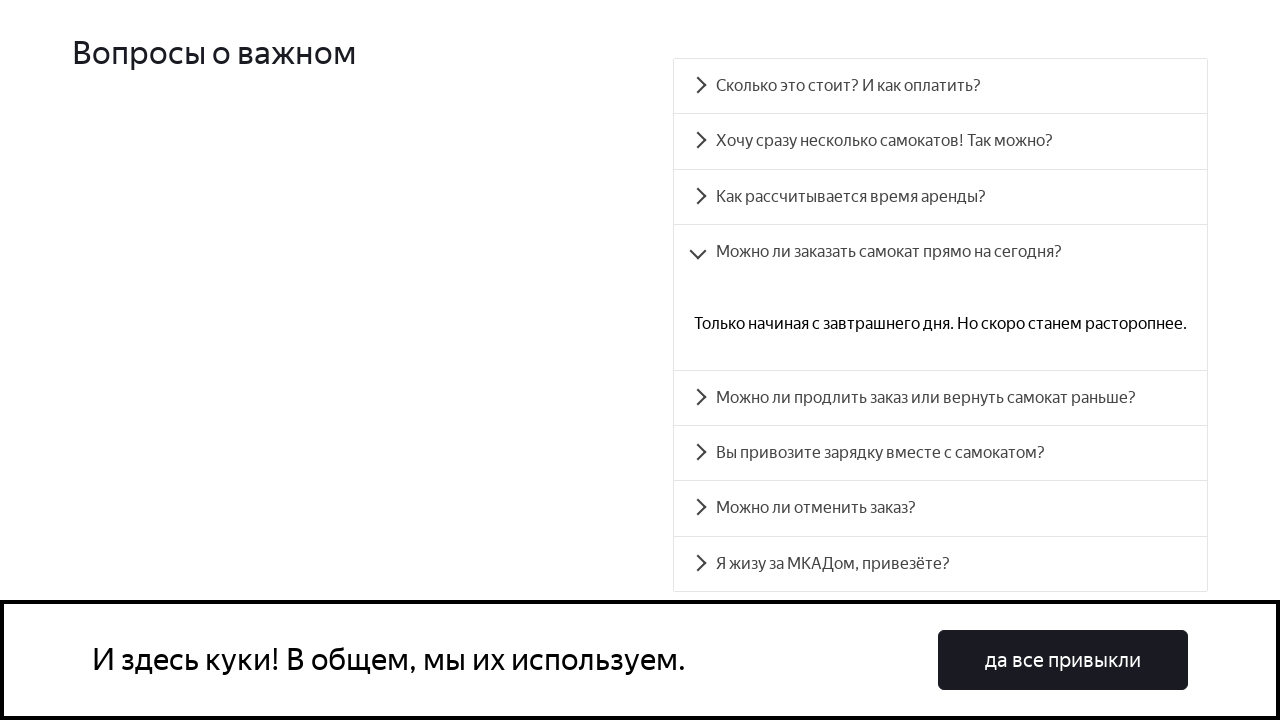

Clicked accordion heading accordion__heading-4 at (940, 398) on #accordion__heading-4
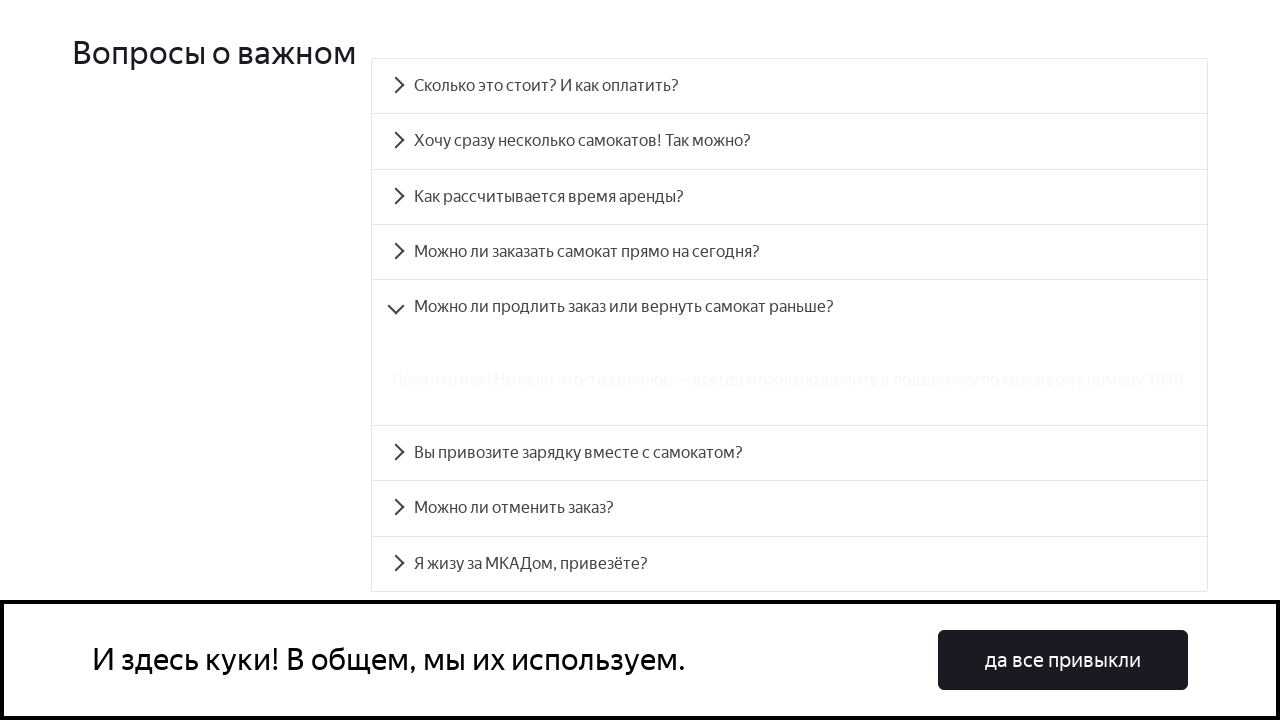

Accordion panel accordion__panel-4 became visible
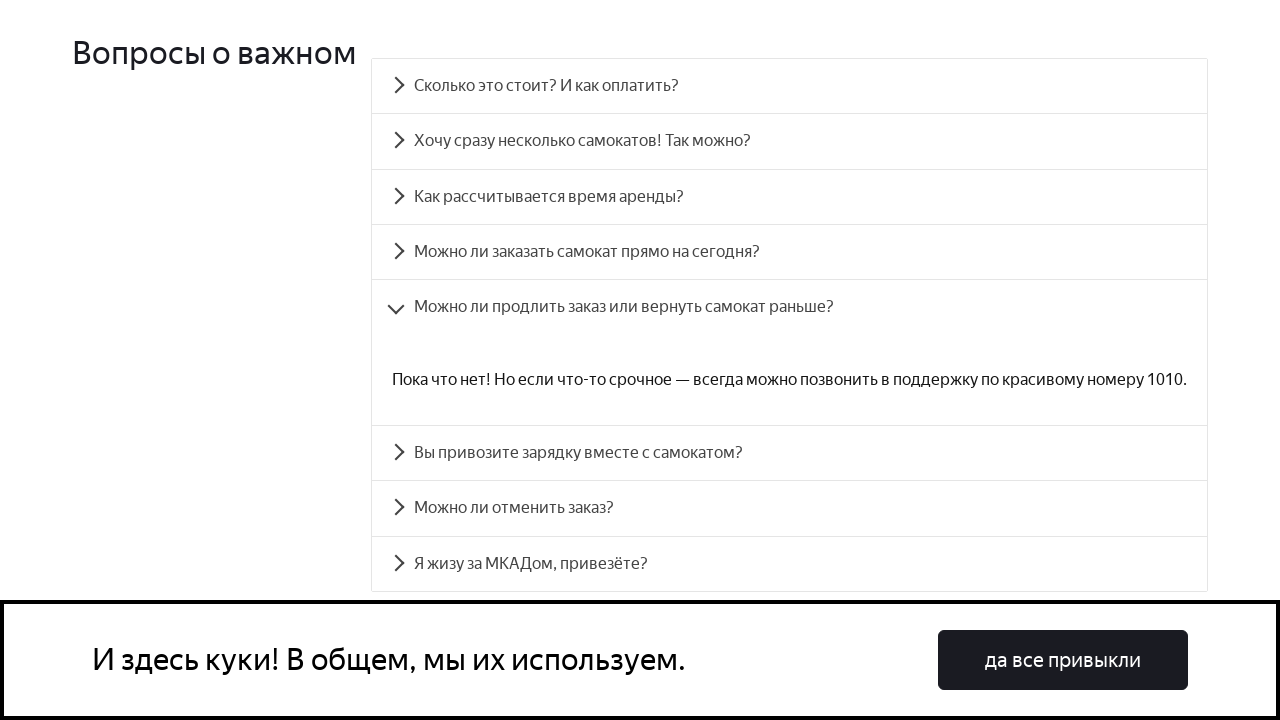

Verified correct text content in panel accordion__panel-4
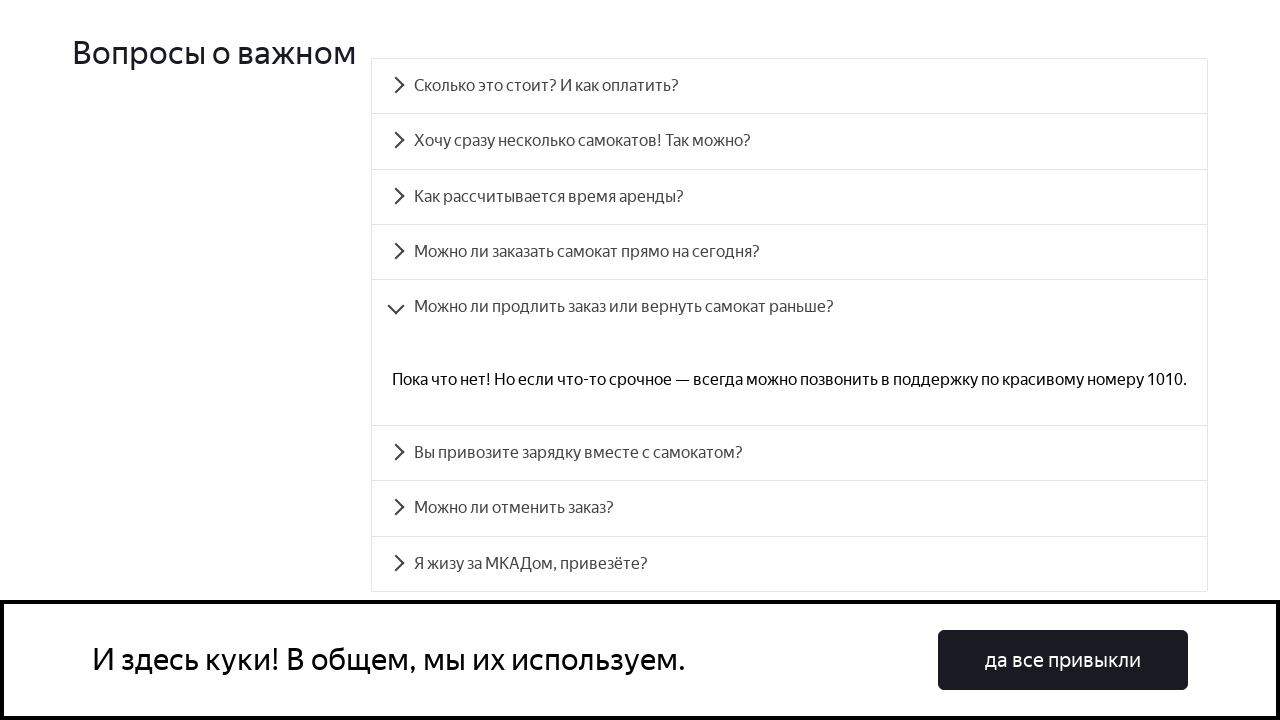

Clicked accordion heading accordion__heading-5 at (790, 453) on #accordion__heading-5
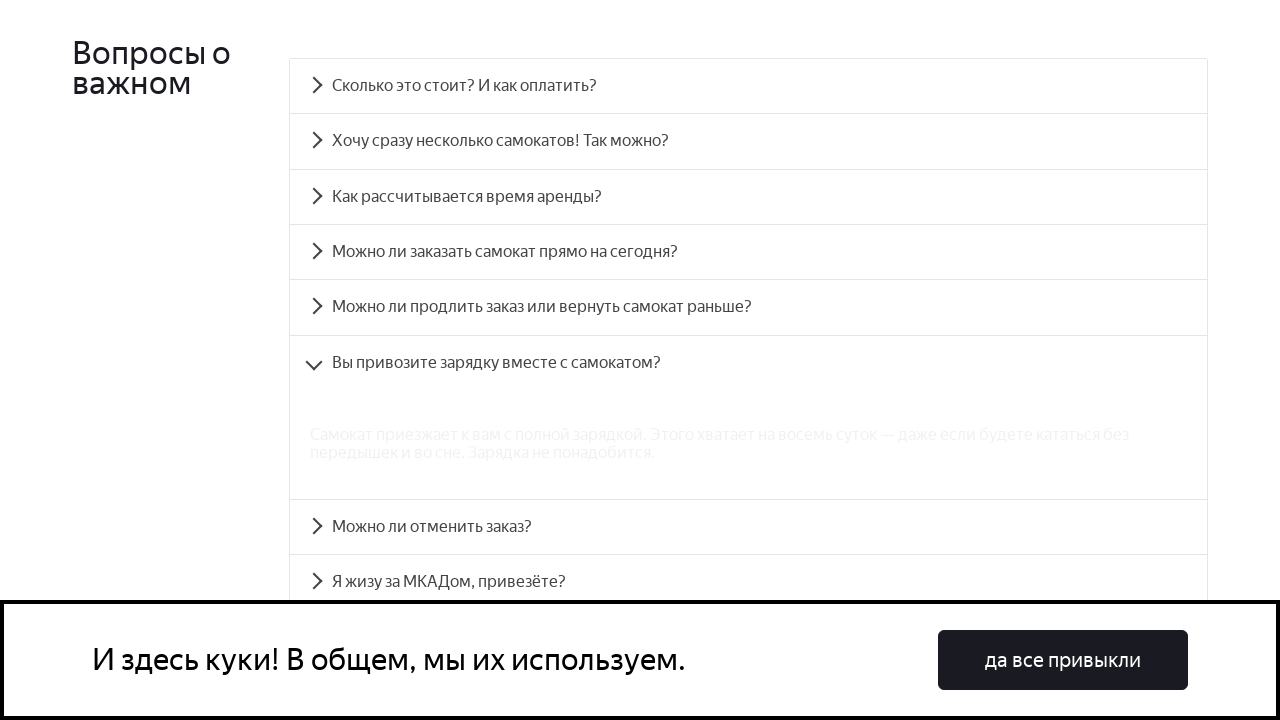

Accordion panel accordion__panel-5 became visible
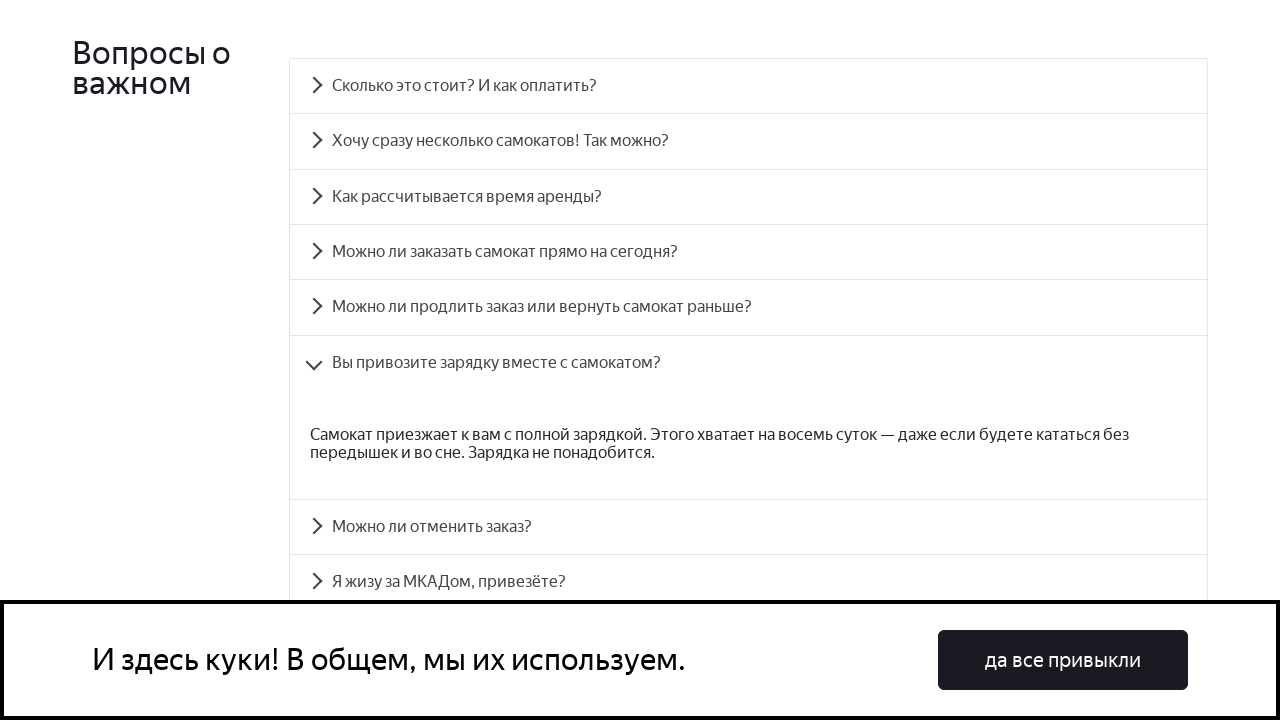

Verified correct text content in panel accordion__panel-5
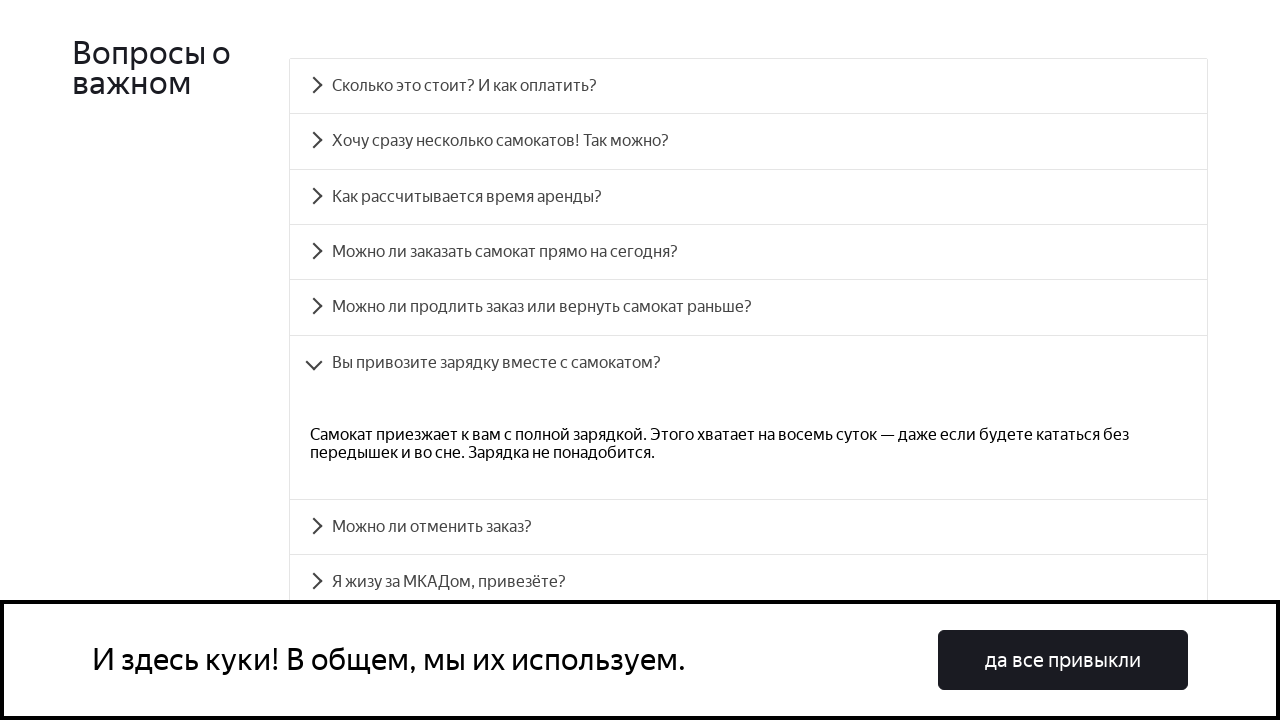

Clicked accordion heading accordion__heading-6 at (748, 527) on #accordion__heading-6
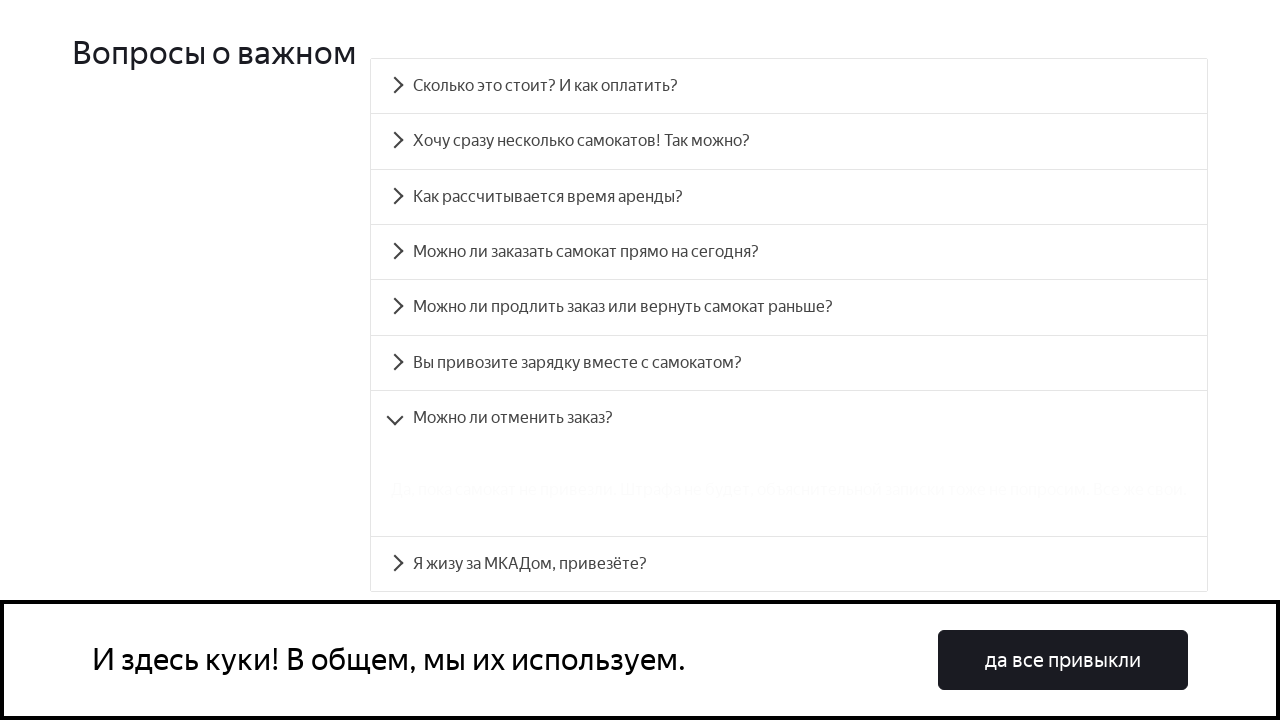

Accordion panel accordion__panel-6 became visible
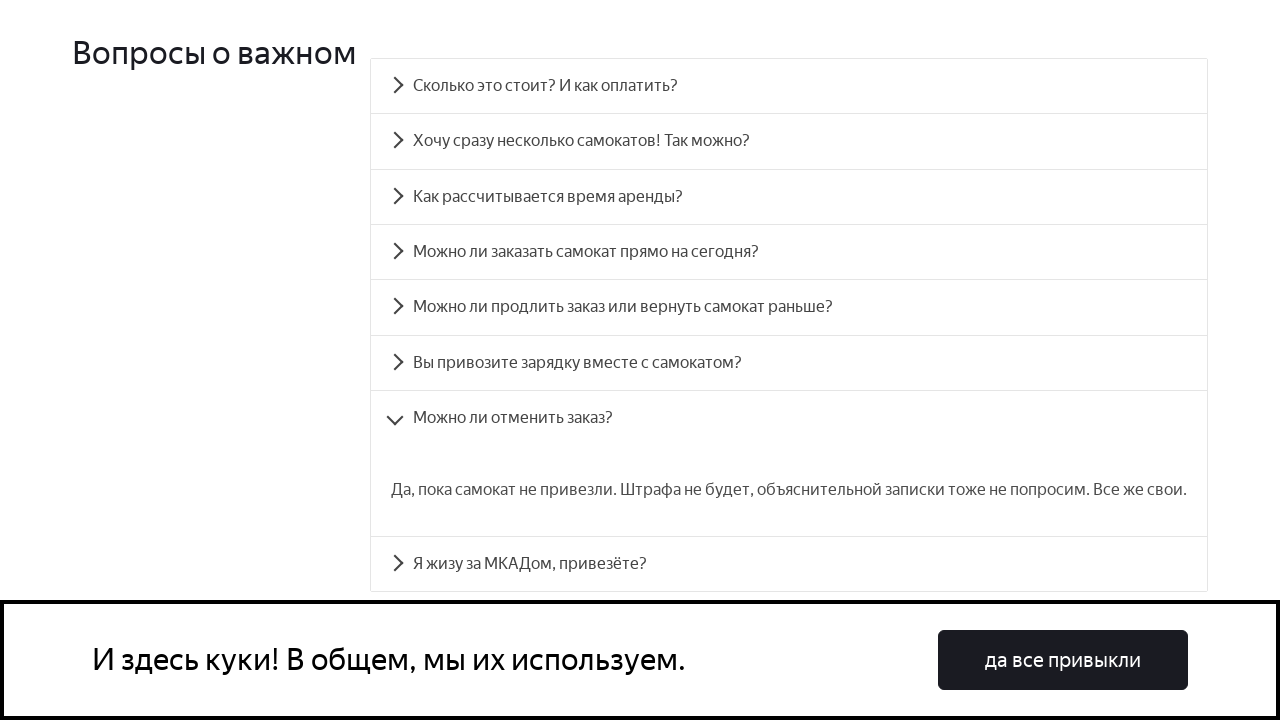

Verified correct text content in panel accordion__panel-6
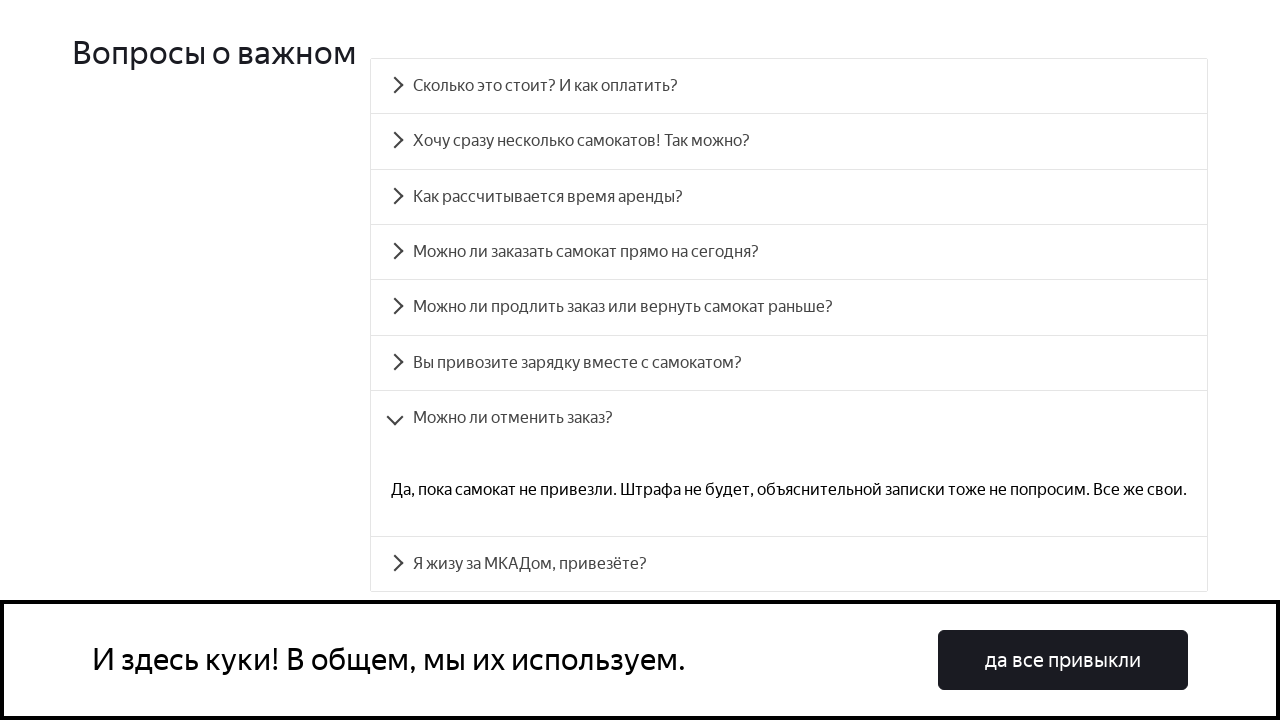

Clicked accordion heading accordion__heading-7 at (789, 564) on #accordion__heading-7
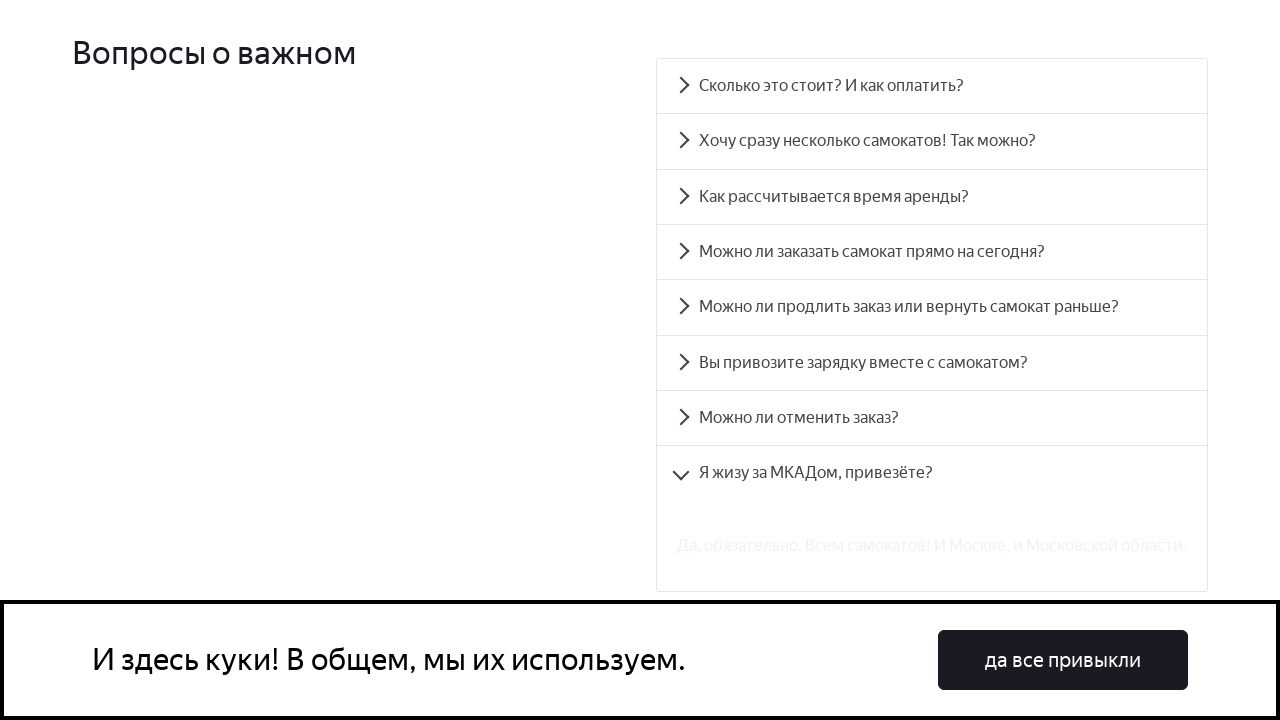

Accordion panel accordion__panel-7 became visible
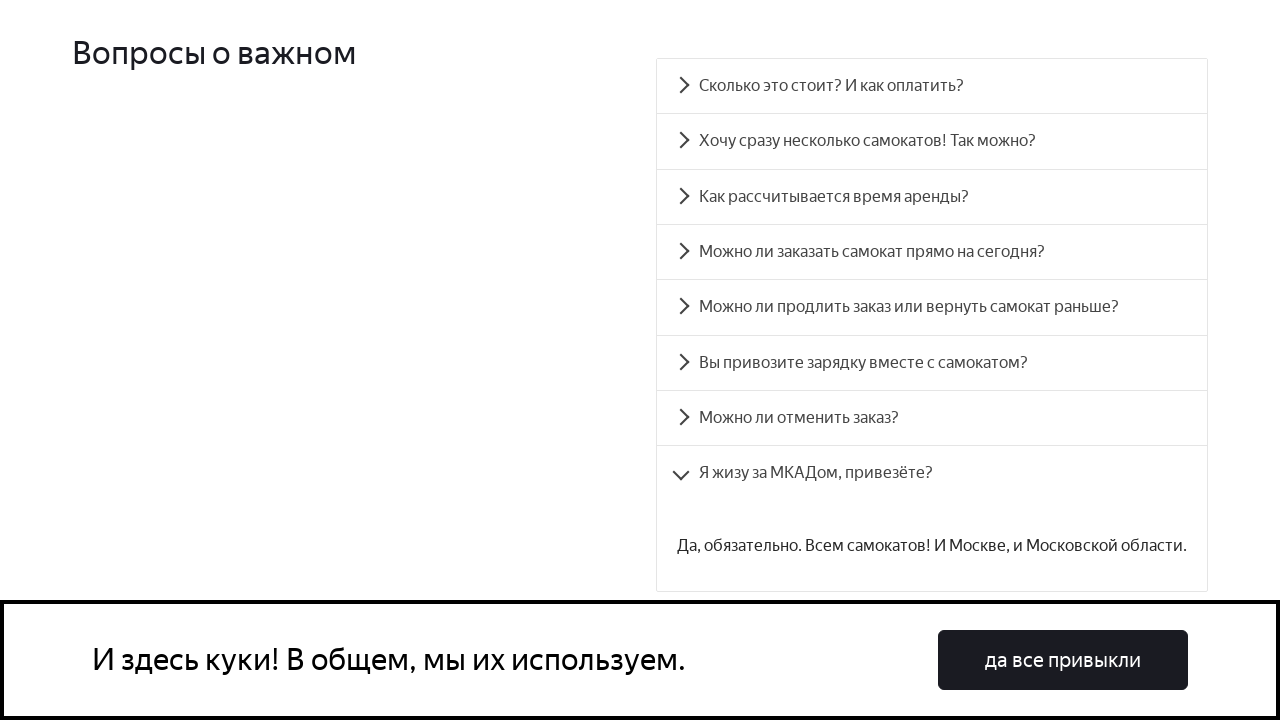

Verified correct text content in panel accordion__panel-7
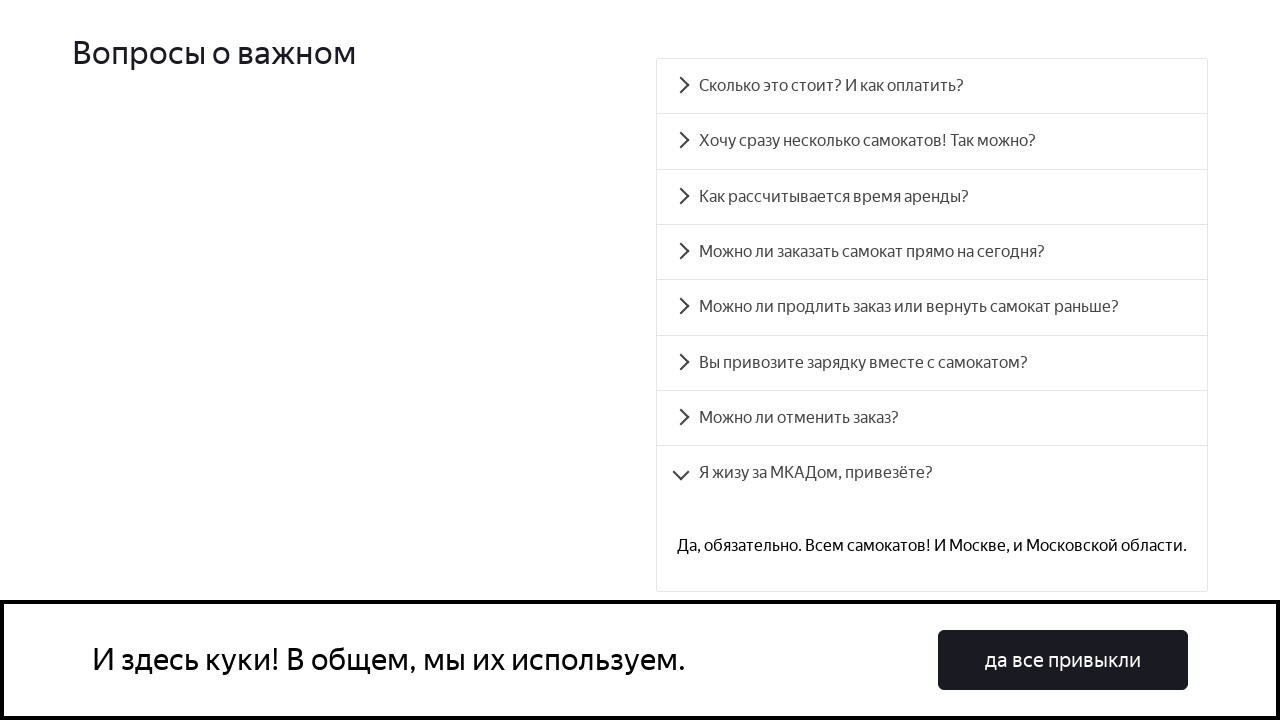

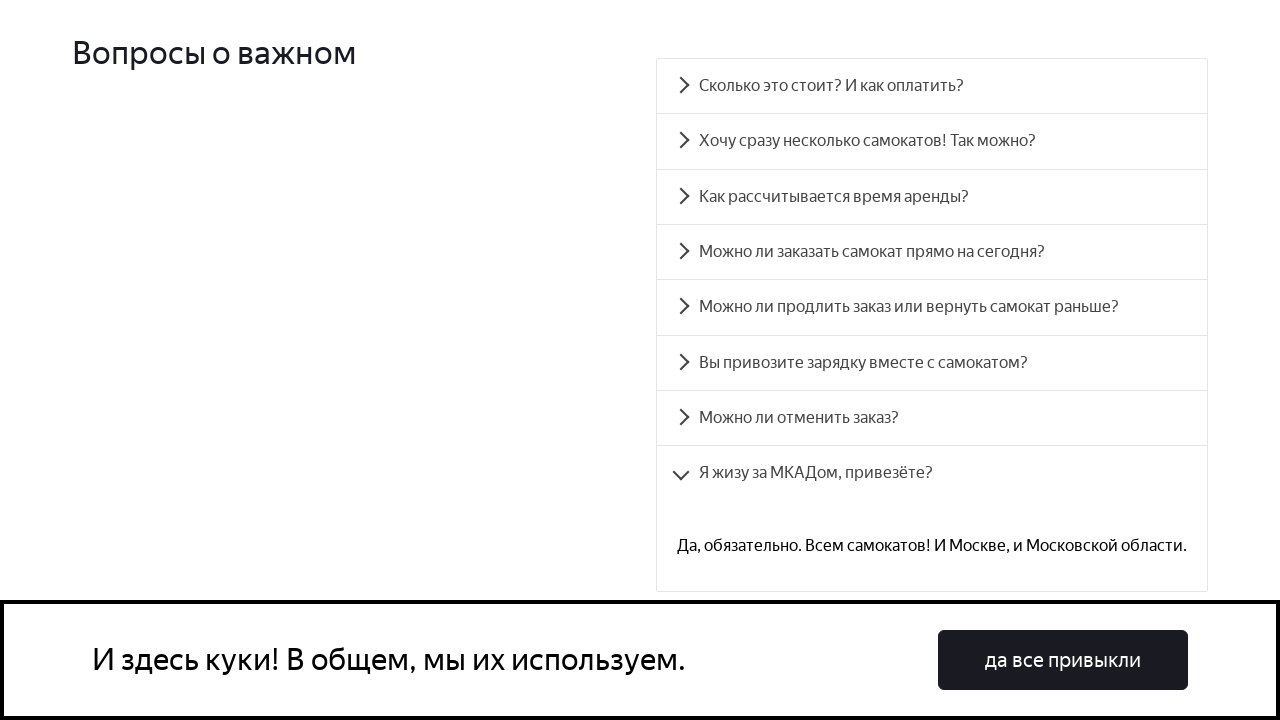